Navigates through a paginated web table to find and select a specific country (Canada) by clicking its checkbox

Starting URL: https://selectorshub.com/xpath-practice-page/

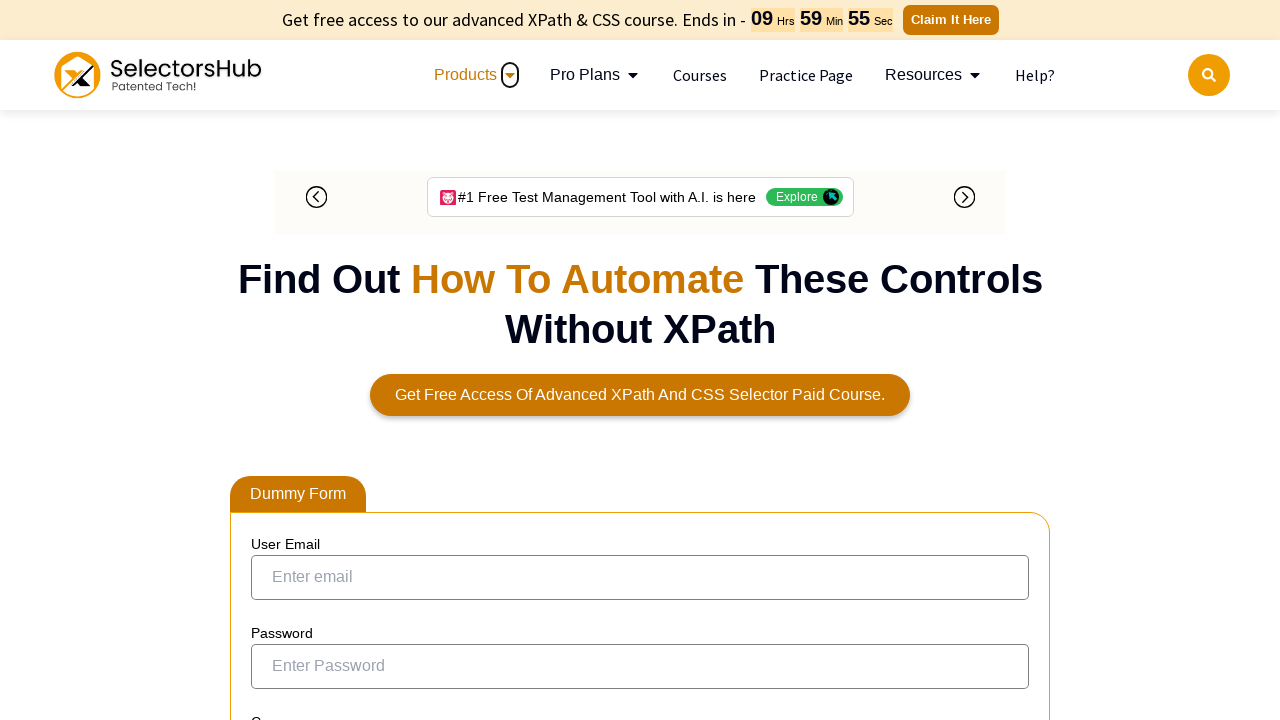

Waited 5 seconds for the table to load
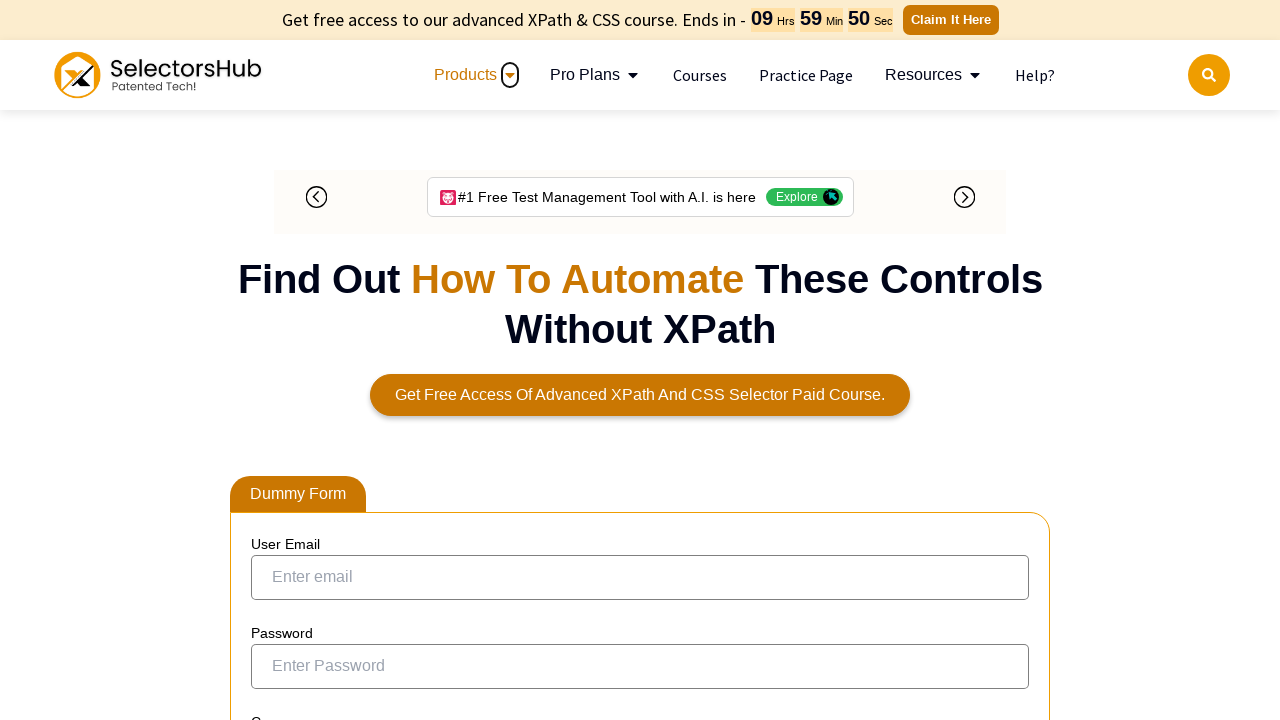

Checked for Canada in the current table page
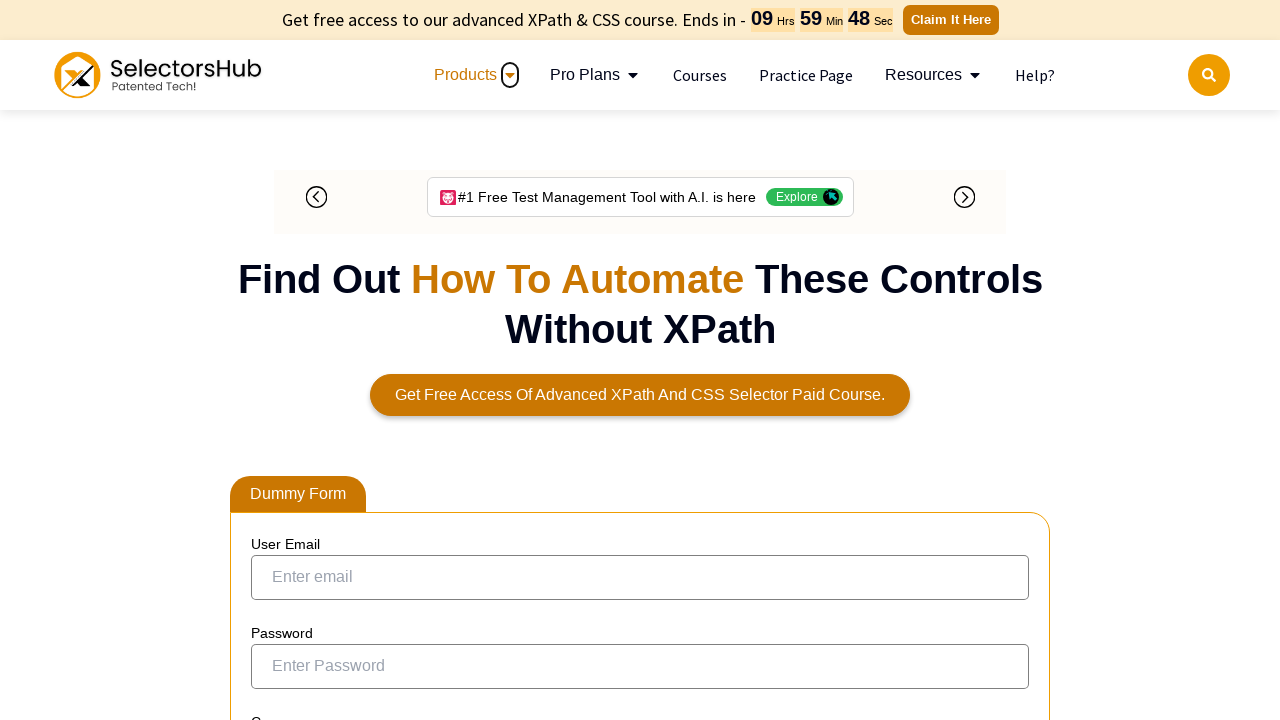

Retrieved next button attributes to check if pagination is disabled
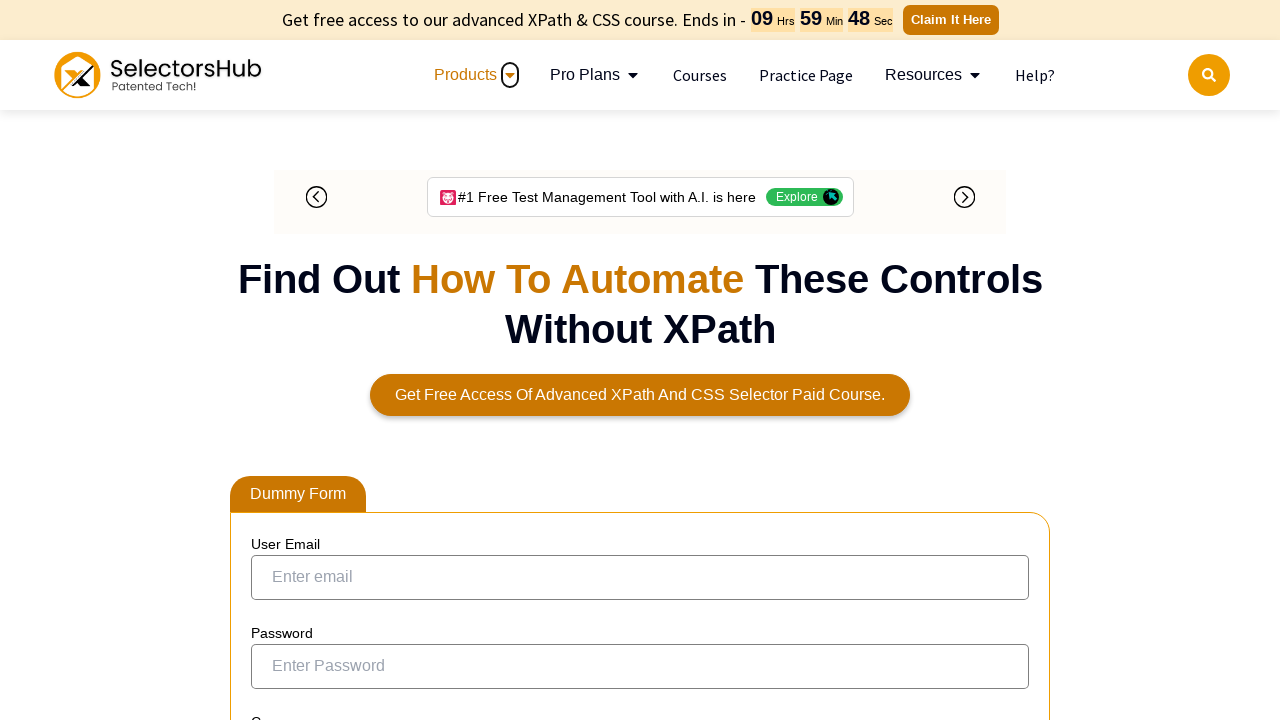

Clicked next button to navigate to the next page of the table at (1013, 361) on button.next
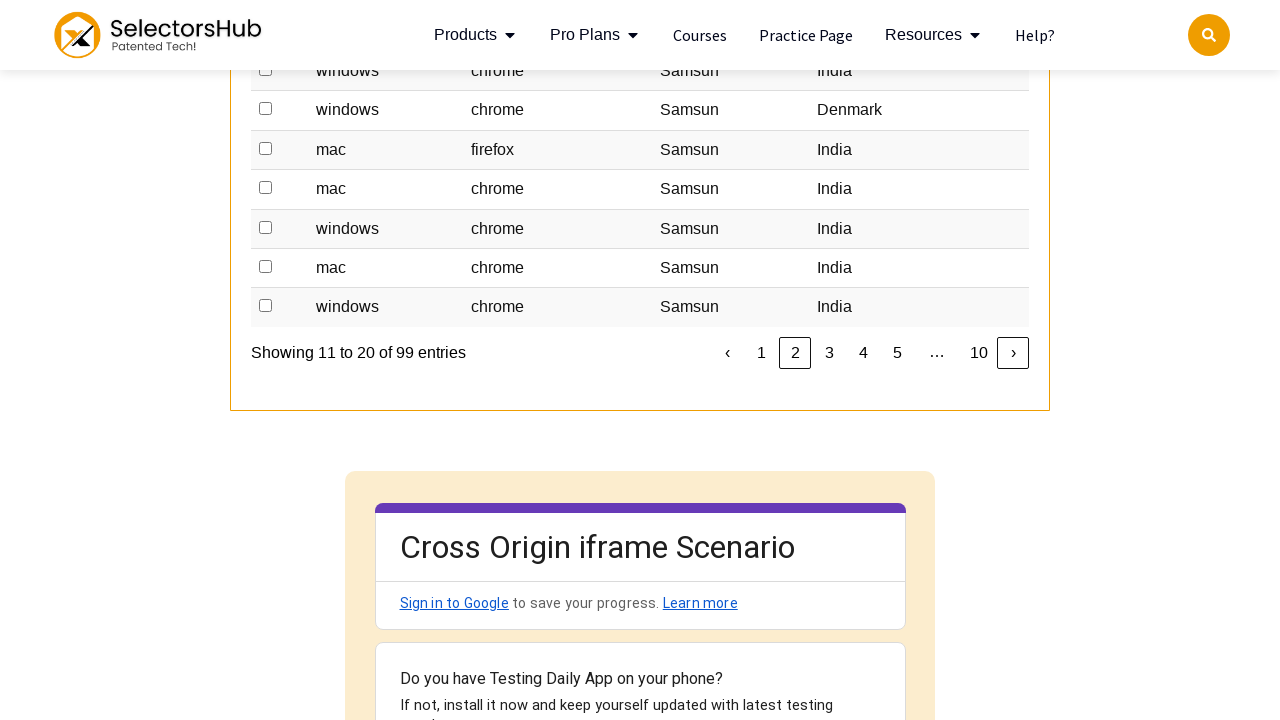

Waited 5 seconds for the next page to load
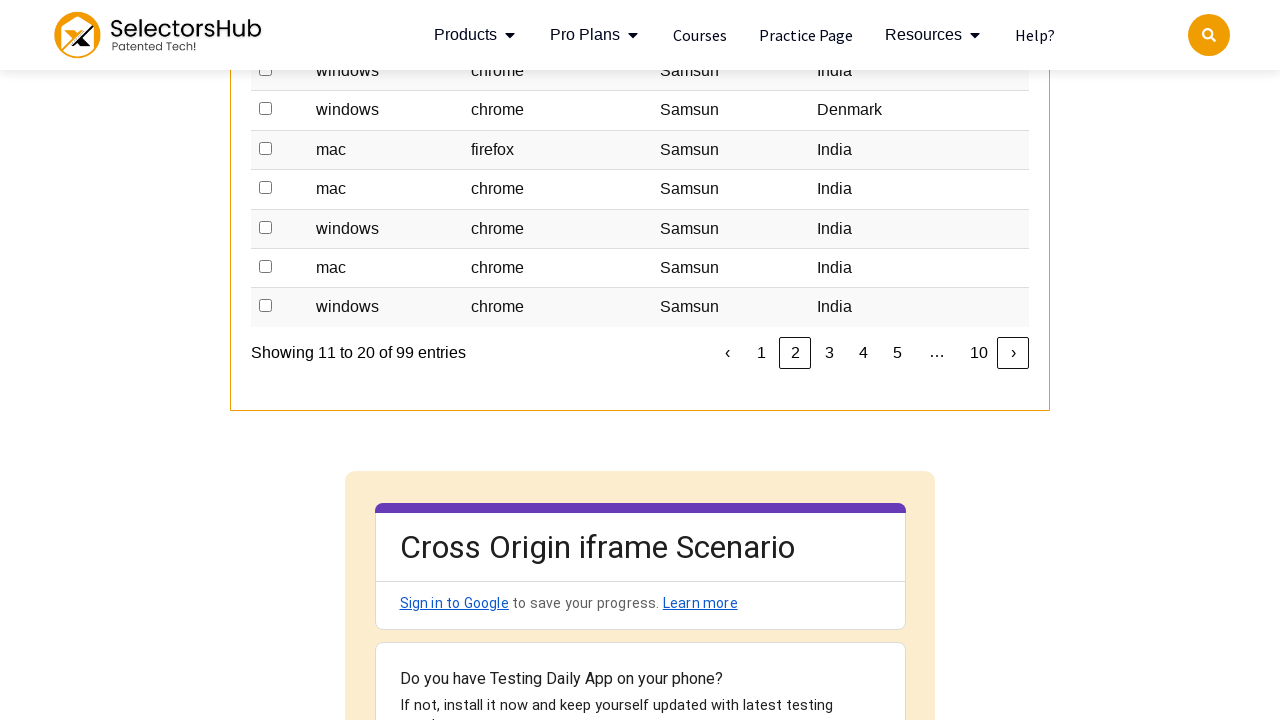

Checked for Canada in the current table page
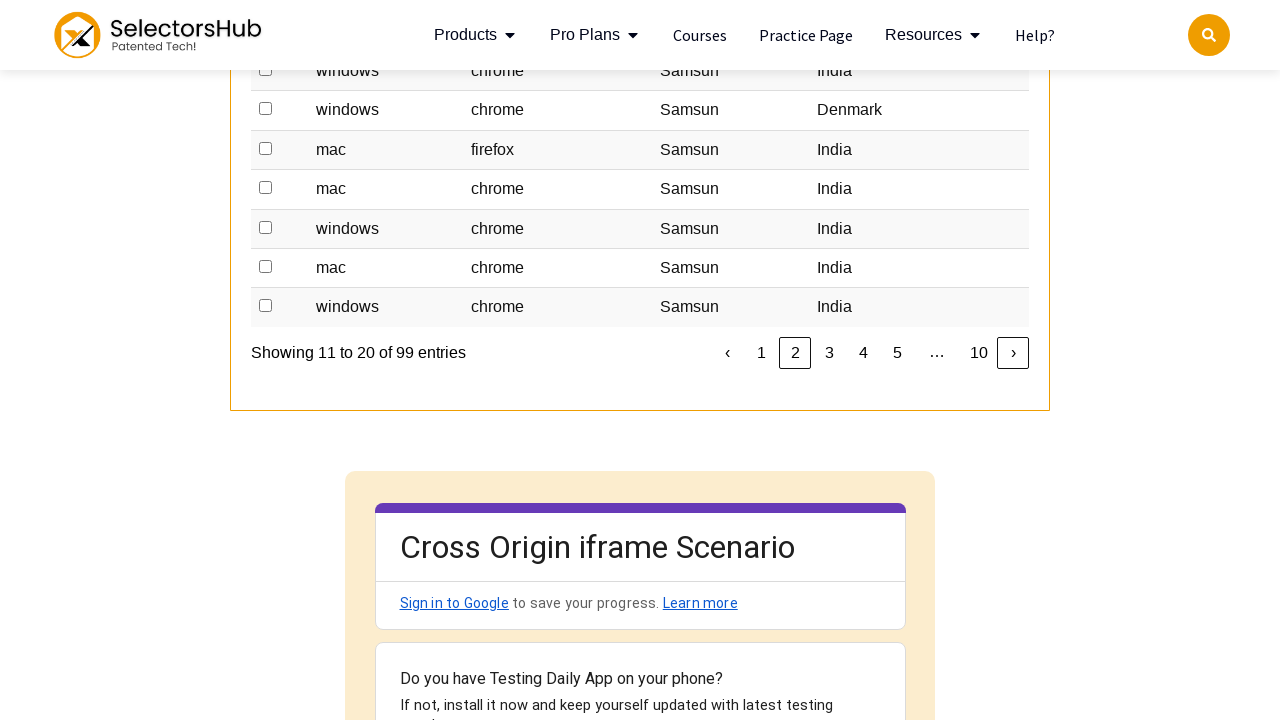

Retrieved next button attributes to check if pagination is disabled
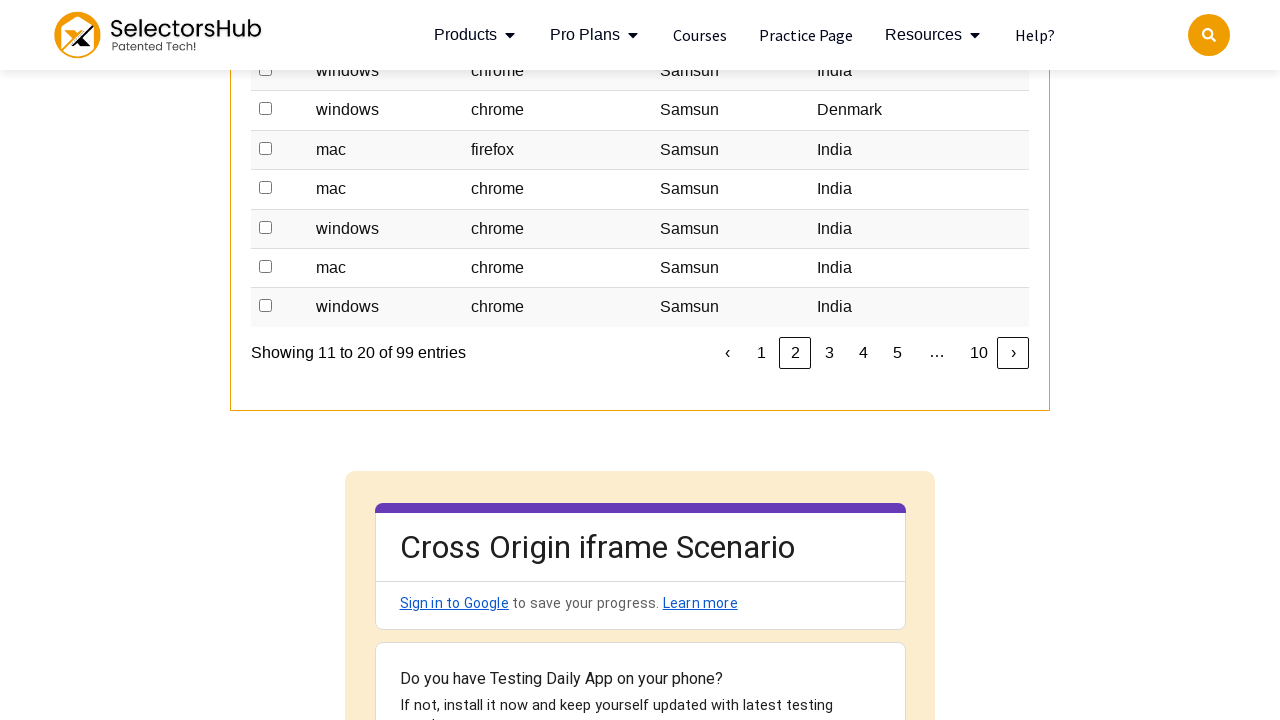

Clicked next button to navigate to the next page of the table at (1013, 353) on button.next
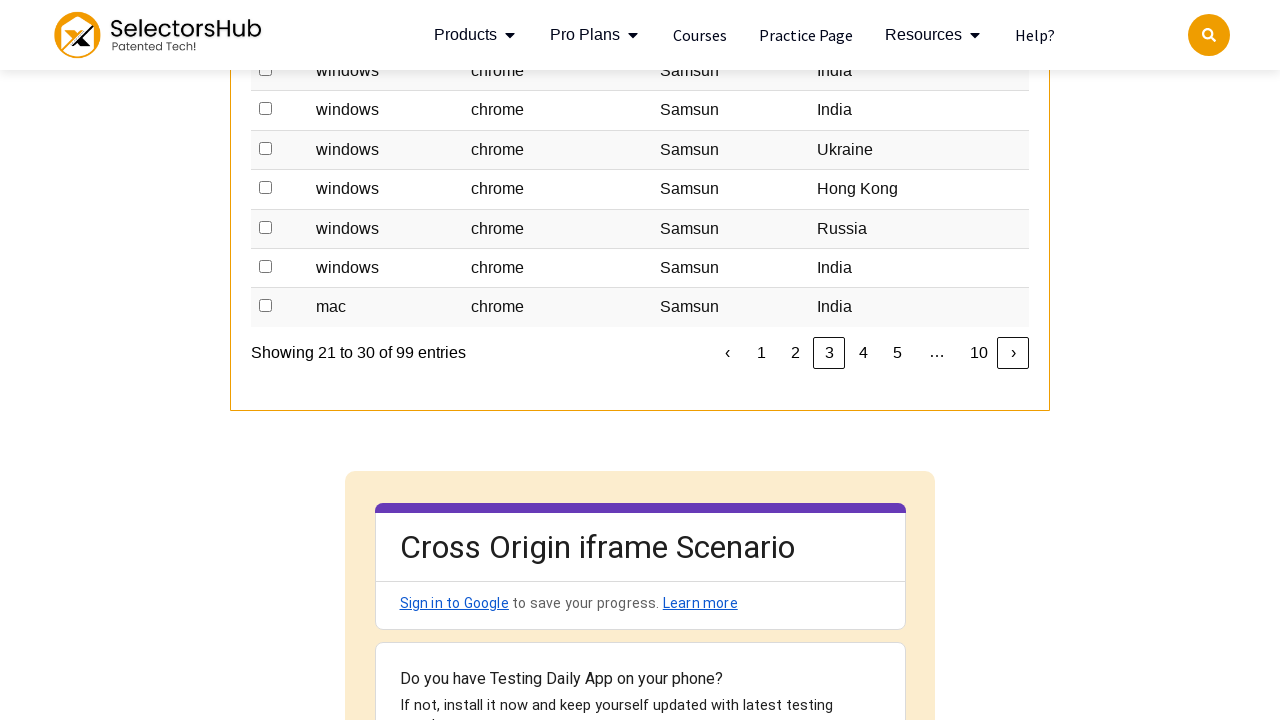

Waited 5 seconds for the next page to load
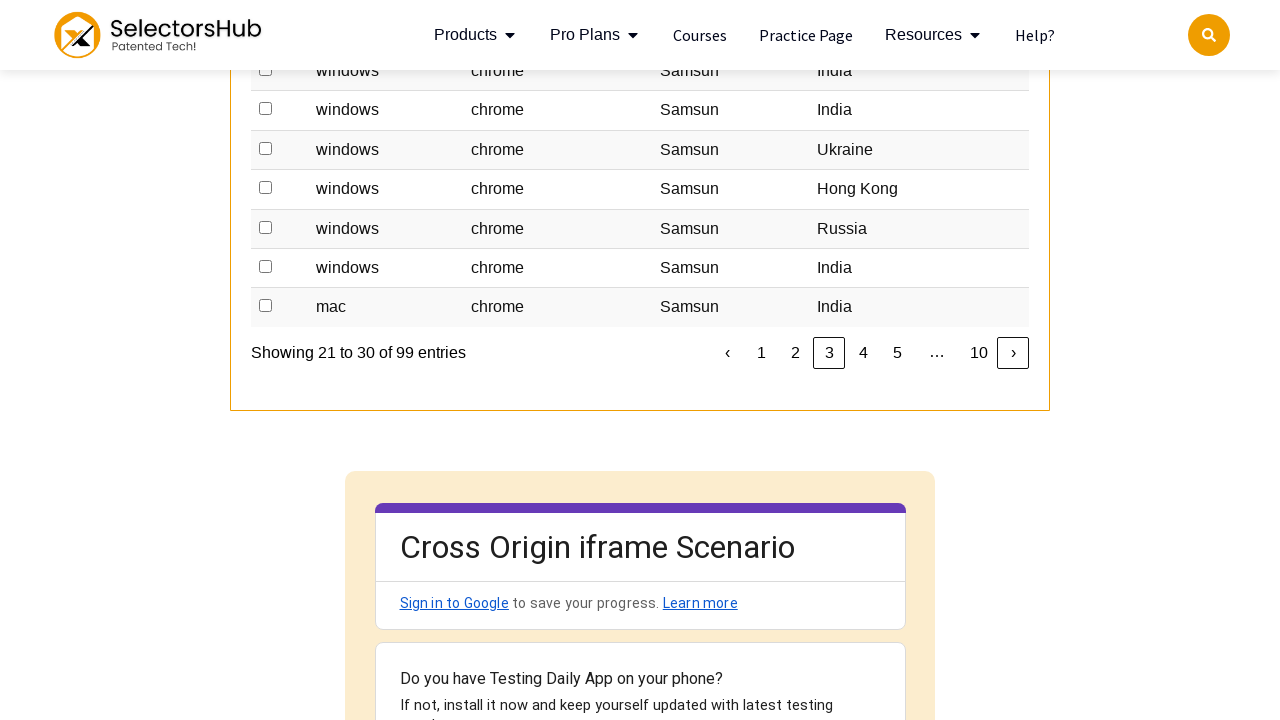

Checked for Canada in the current table page
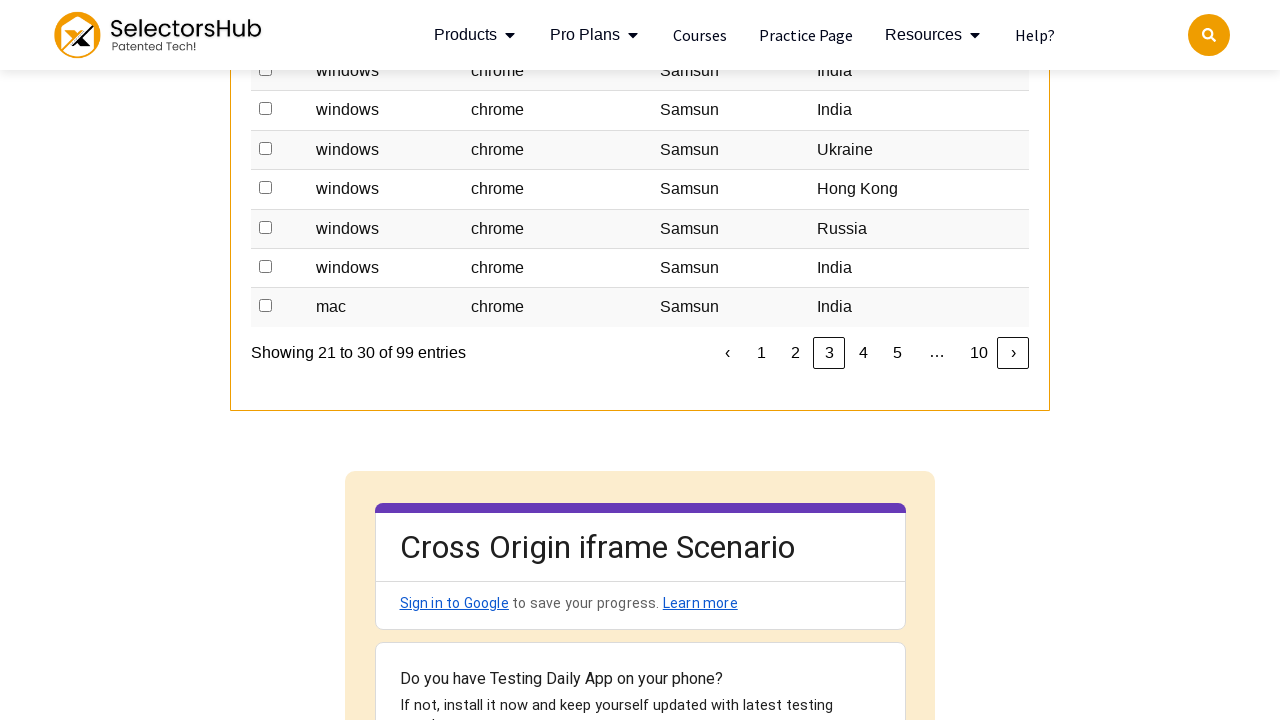

Found Canada and clicked its checkbox to select it at (266, 360) on xpath=//td[text()='Canada']/preceding-sibling::td/input[@type='checkbox']
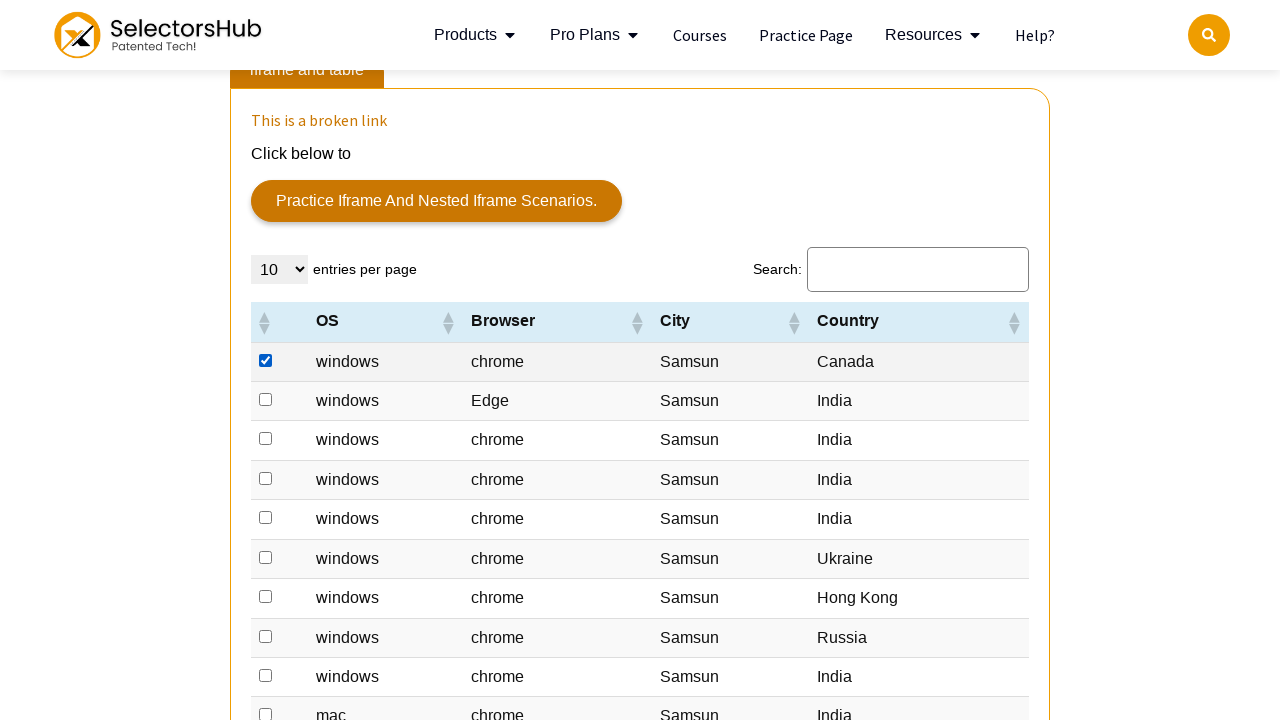

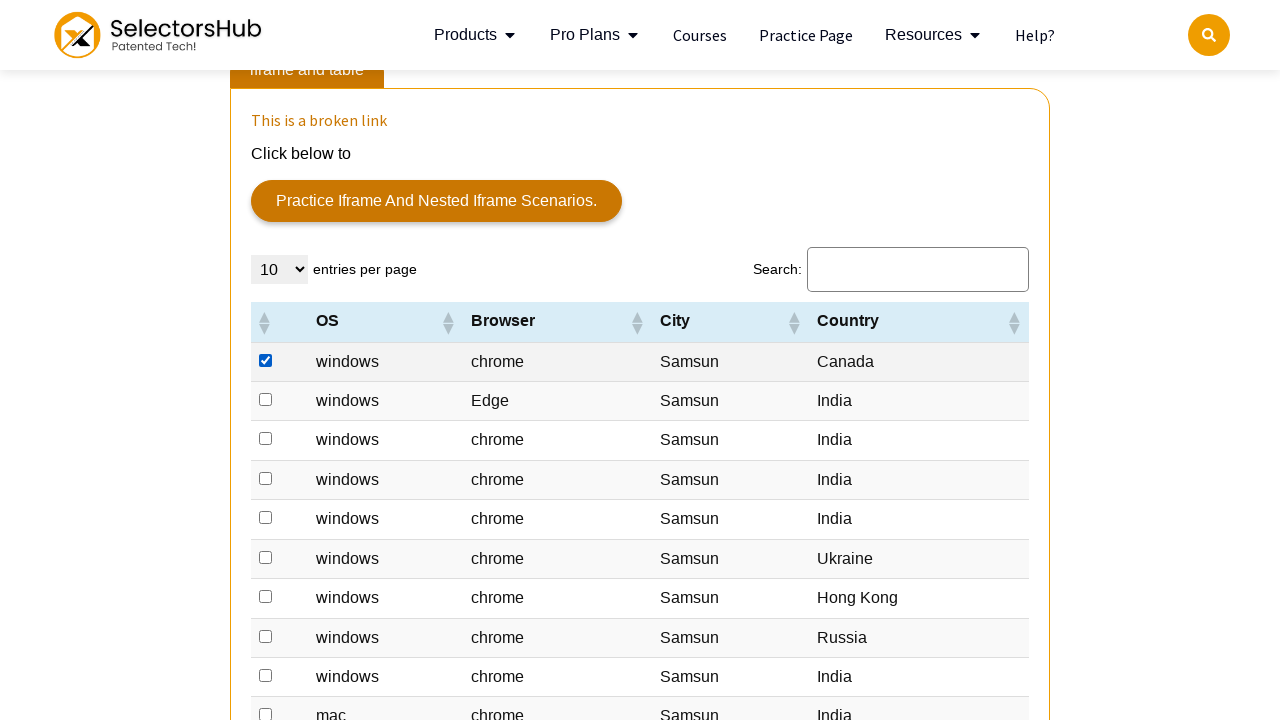